Tests navigation to the login page by hovering over the "My account" dropdown menu and clicking the Login link on an e-commerce playground site.

Starting URL: https://ecommerce-playground.lambdatest.io/

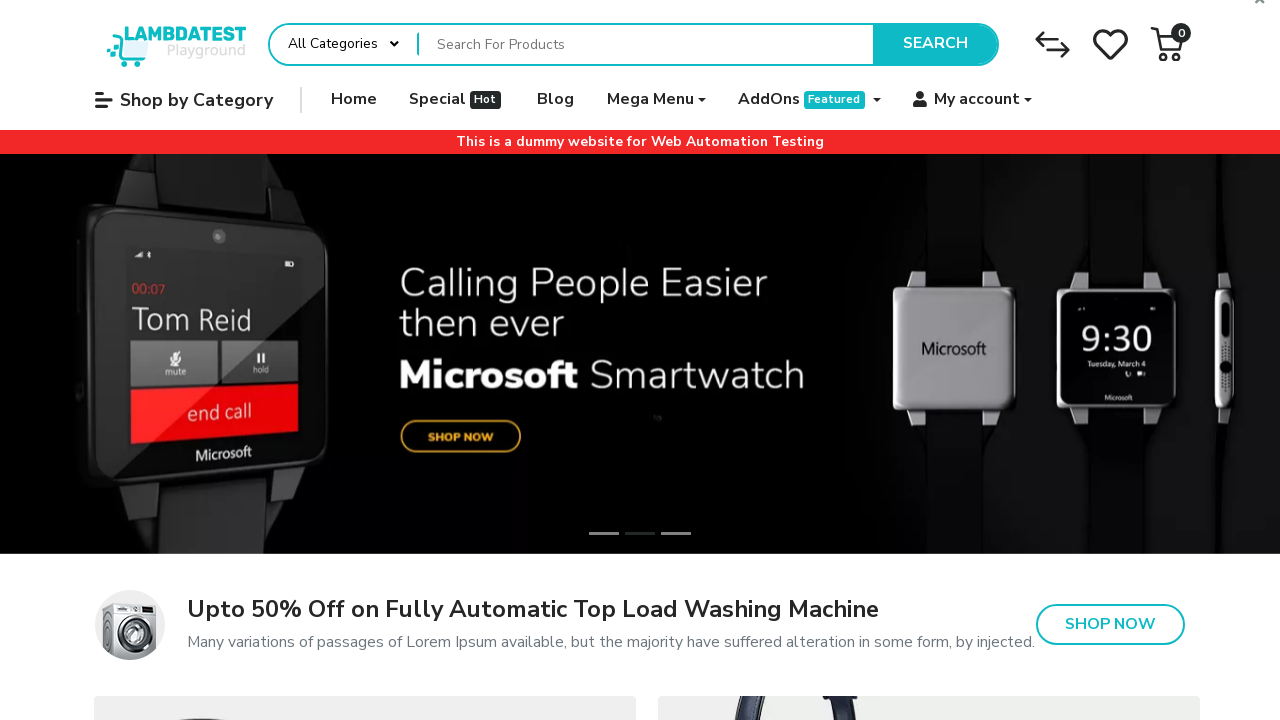

Hovered over 'My account' dropdown menu at (977, 100) on xpath=//a[@data-toggle='dropdown']//span[contains(.,'My account')]
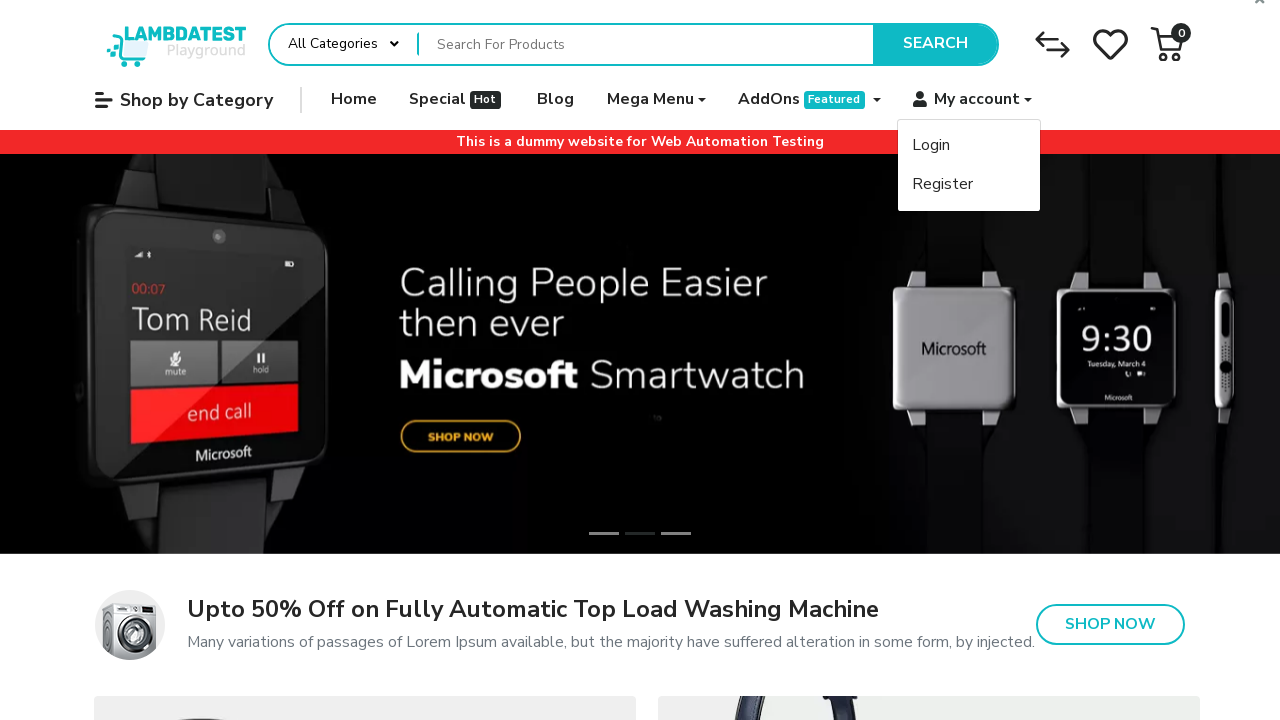

Clicked Login link at (931, 146) on text=Login
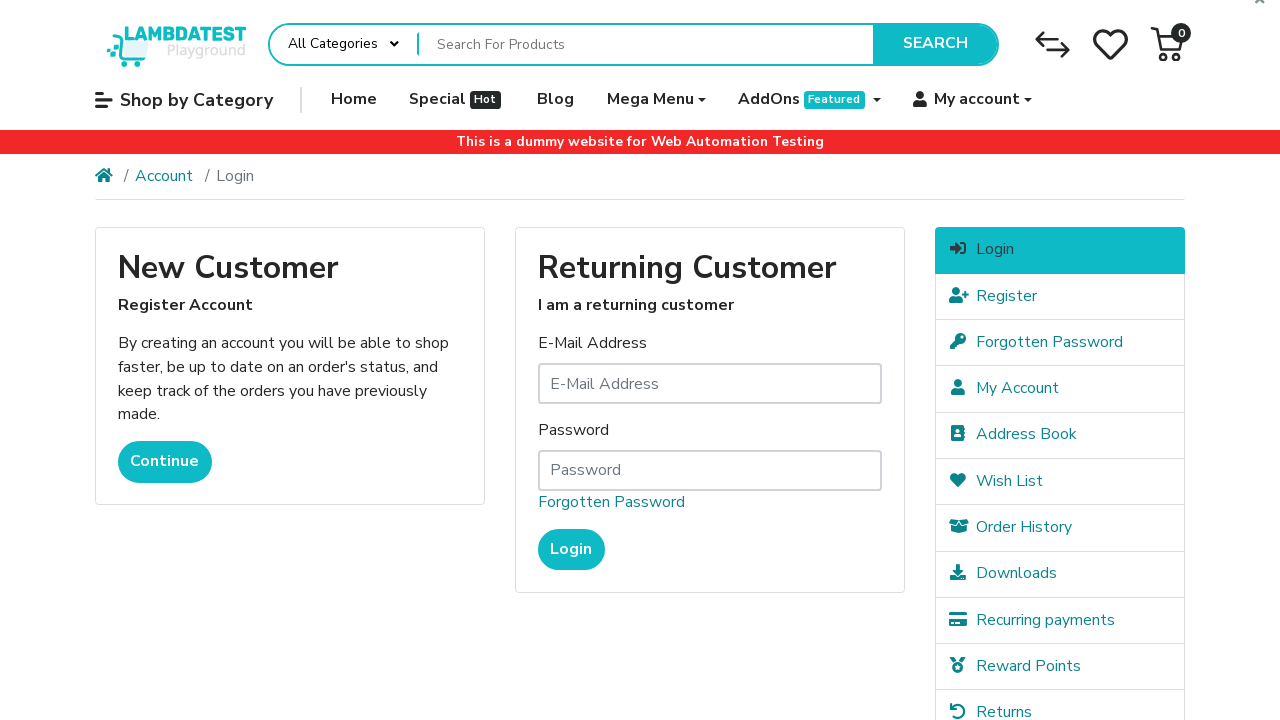

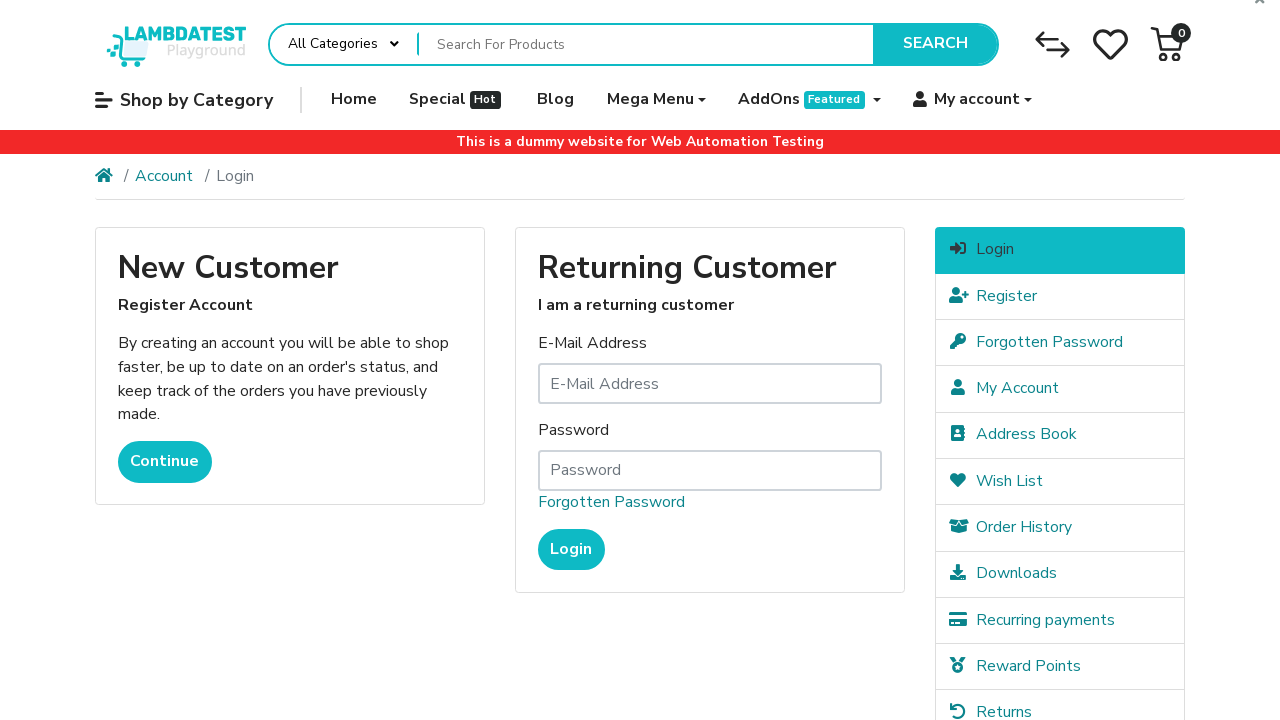